Tests JavaScript alert popup handling by clicking a button to trigger an alert and then accepting/dismissing it

Starting URL: https://www.hyrtutorials.com/p/alertsdemo.html

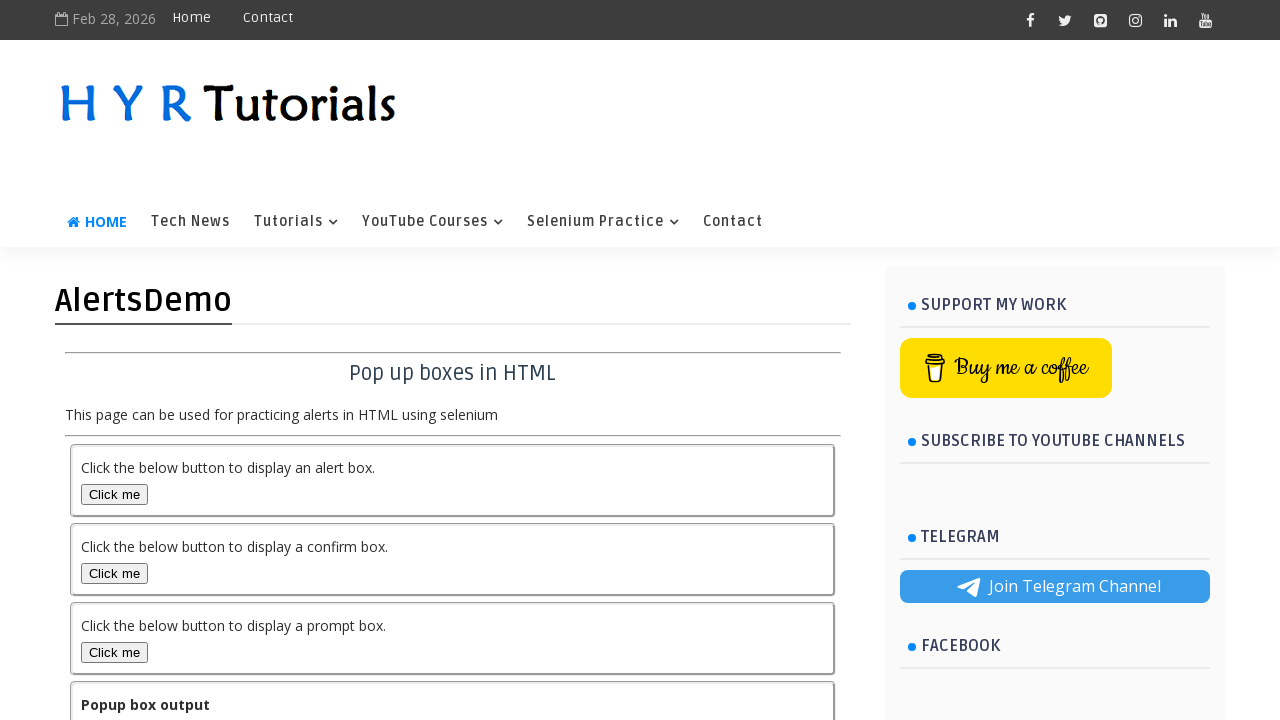

Clicked alert button to open the alert popup at (114, 494) on #alertBox
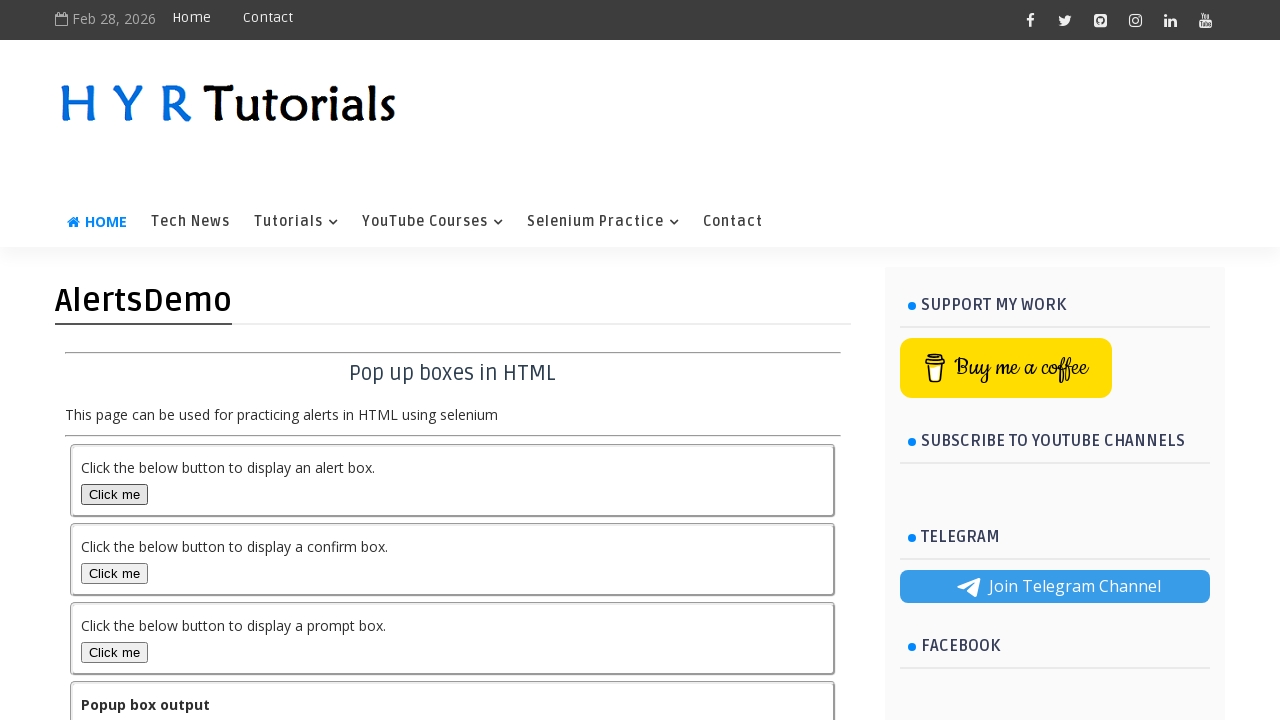

Set up dialog handler to accept alerts
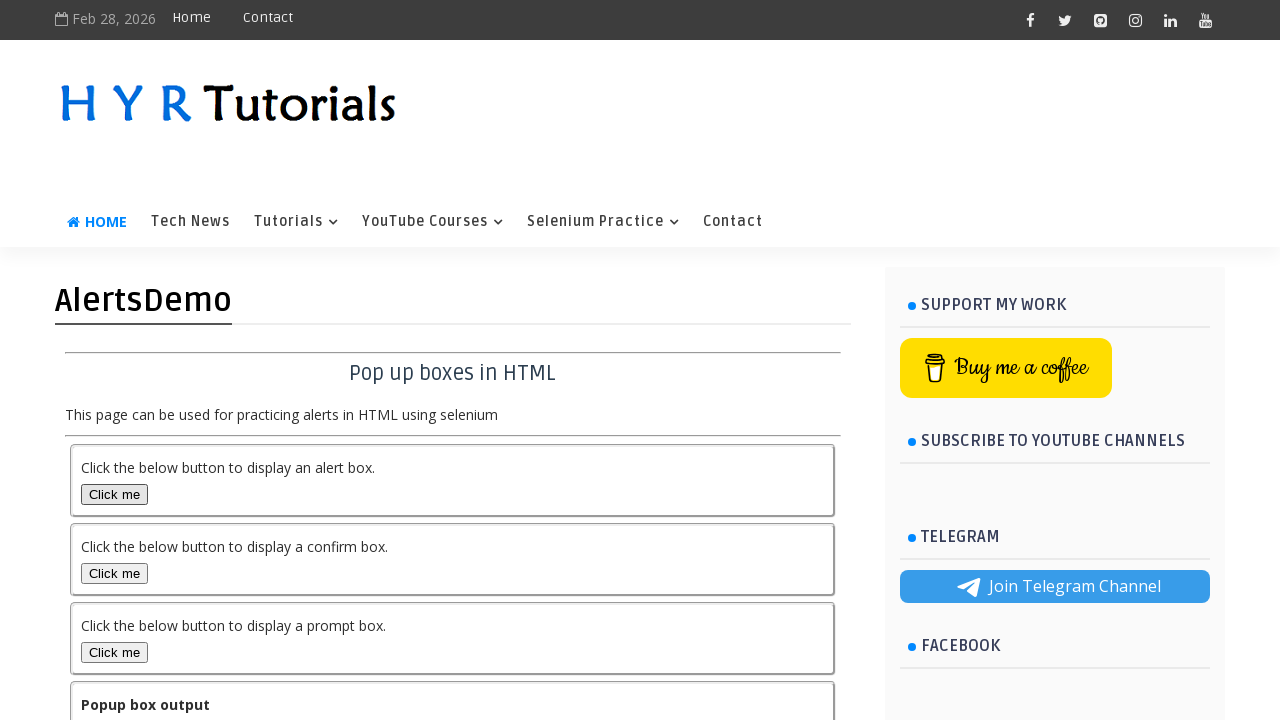

Clicked alert button again to trigger the alert at (114, 494) on #alertBox
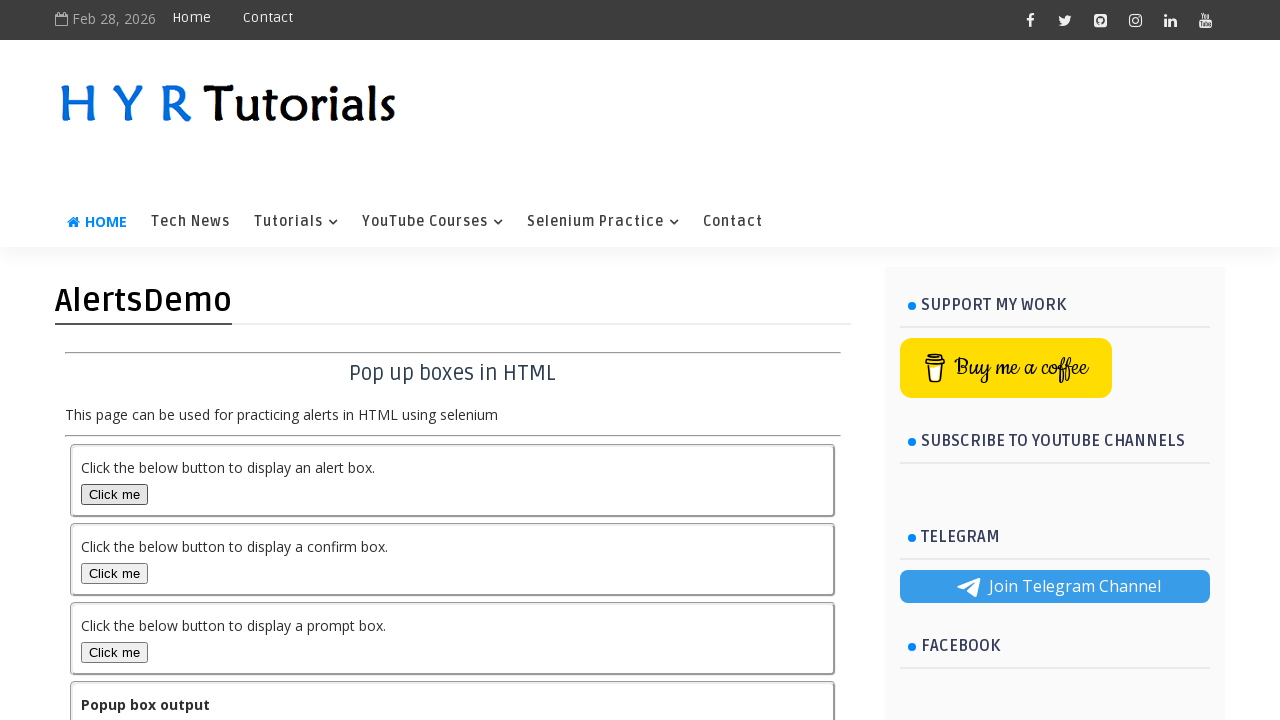

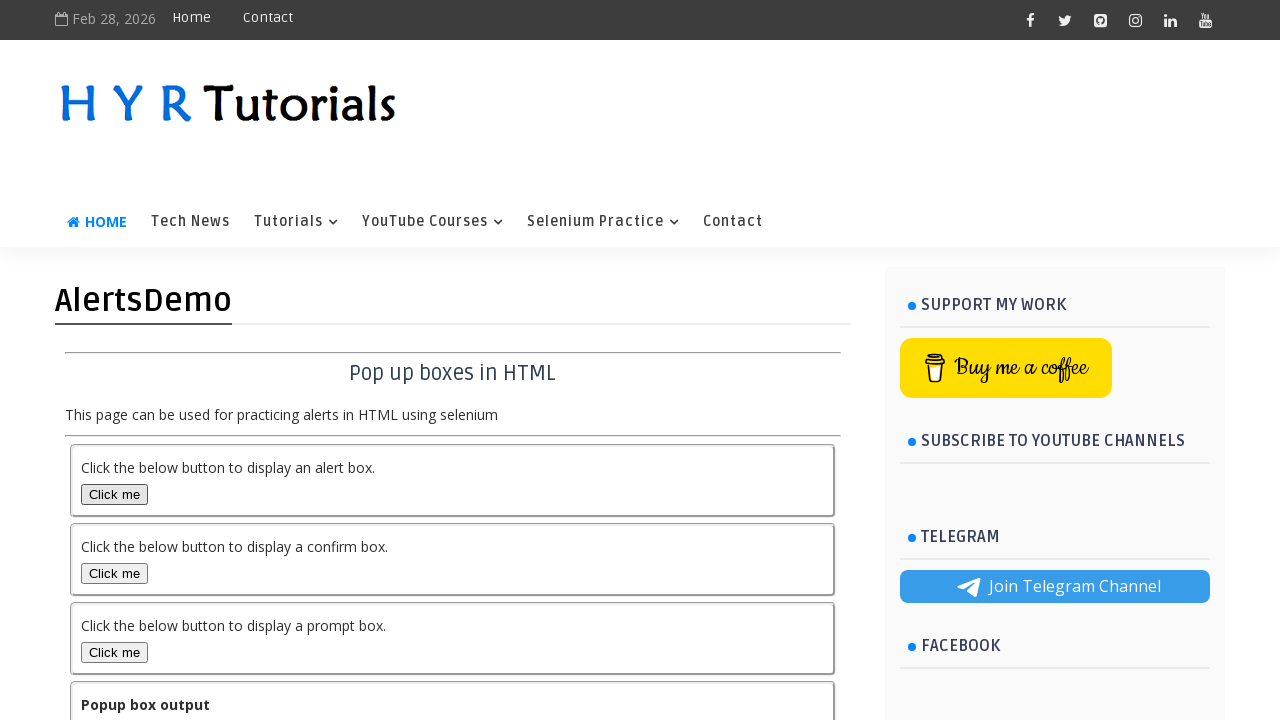